Tests JavaScript prompt popup by clicking the prompt button, entering text into the prompt dialog, and accepting it

Starting URL: https://the-internet.herokuapp.com/javascript_alerts

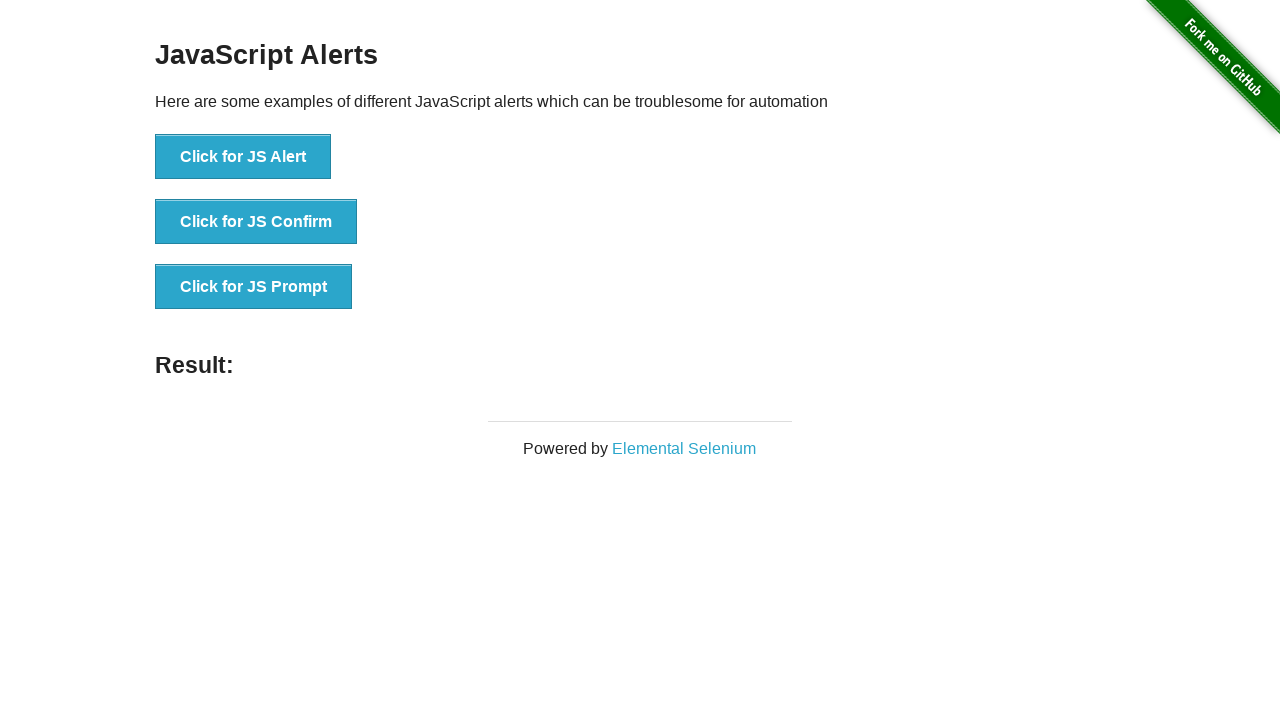

Clicked the prompt button to trigger JavaScript prompt dialog at (254, 287) on xpath=//button[@onclick='jsPrompt()']
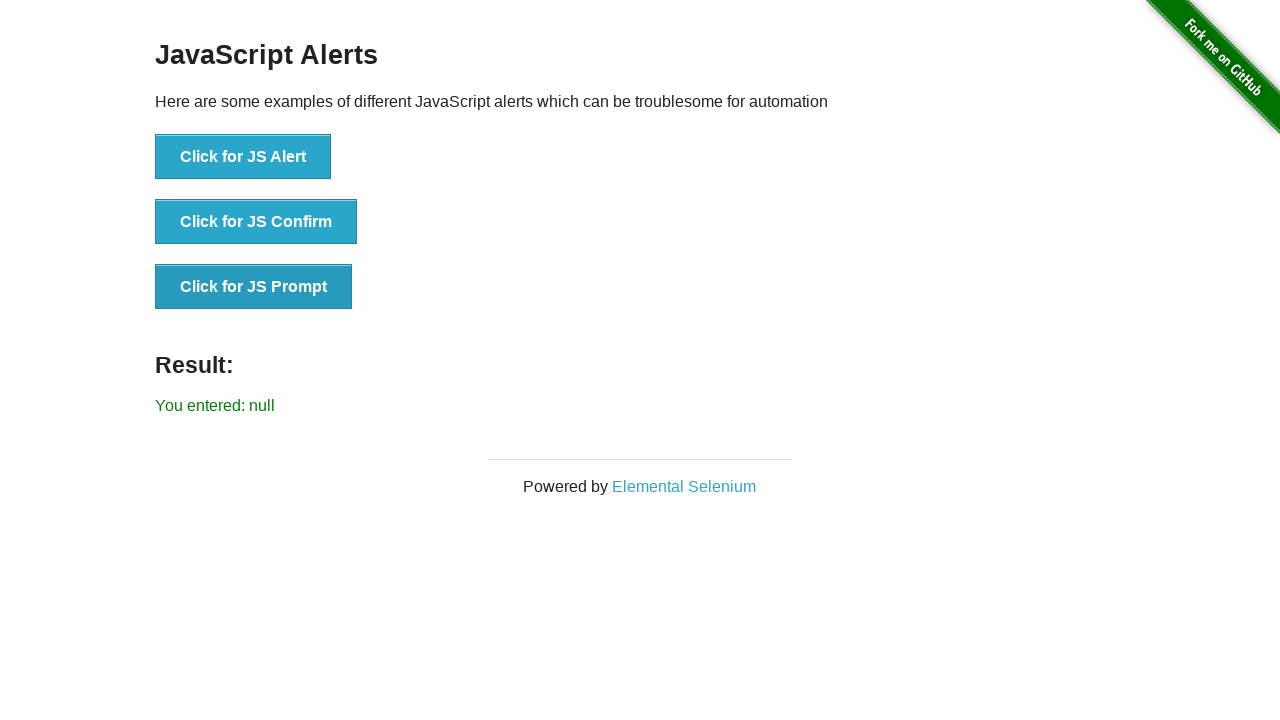

Set up dialog handler to accept prompt with text 'Prompt Popup'
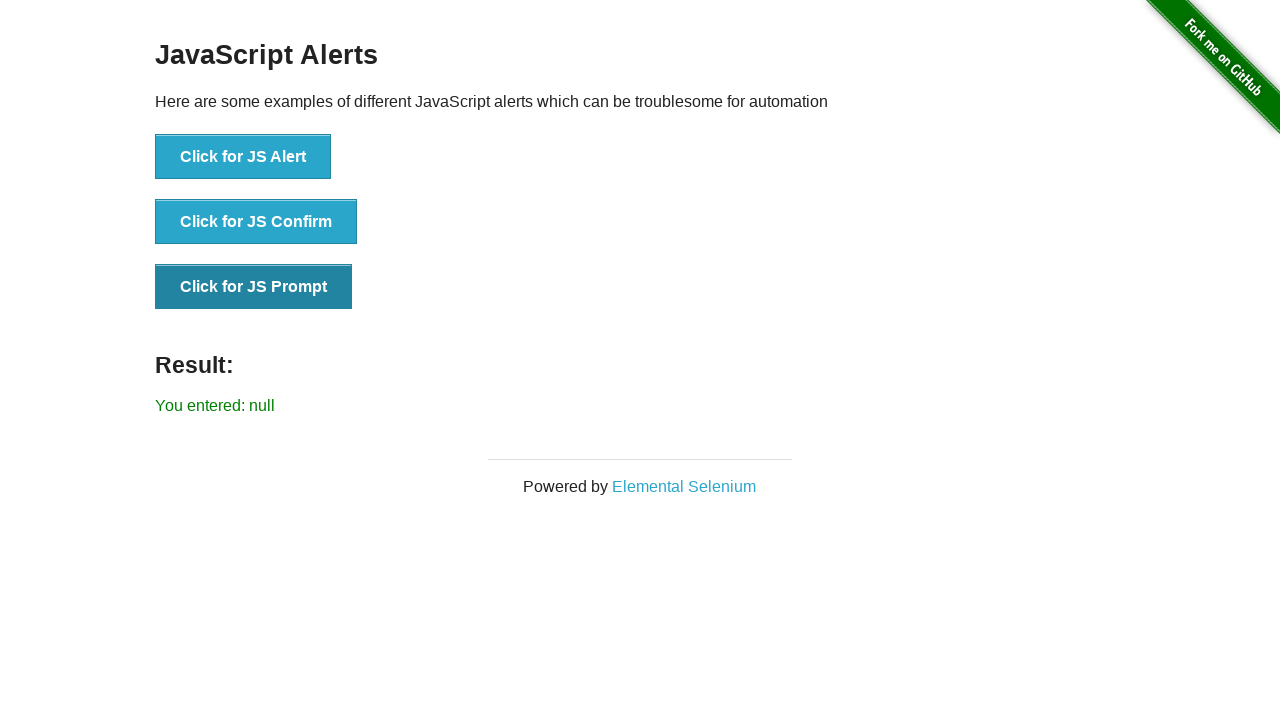

Waited for prompt dialog to be processed
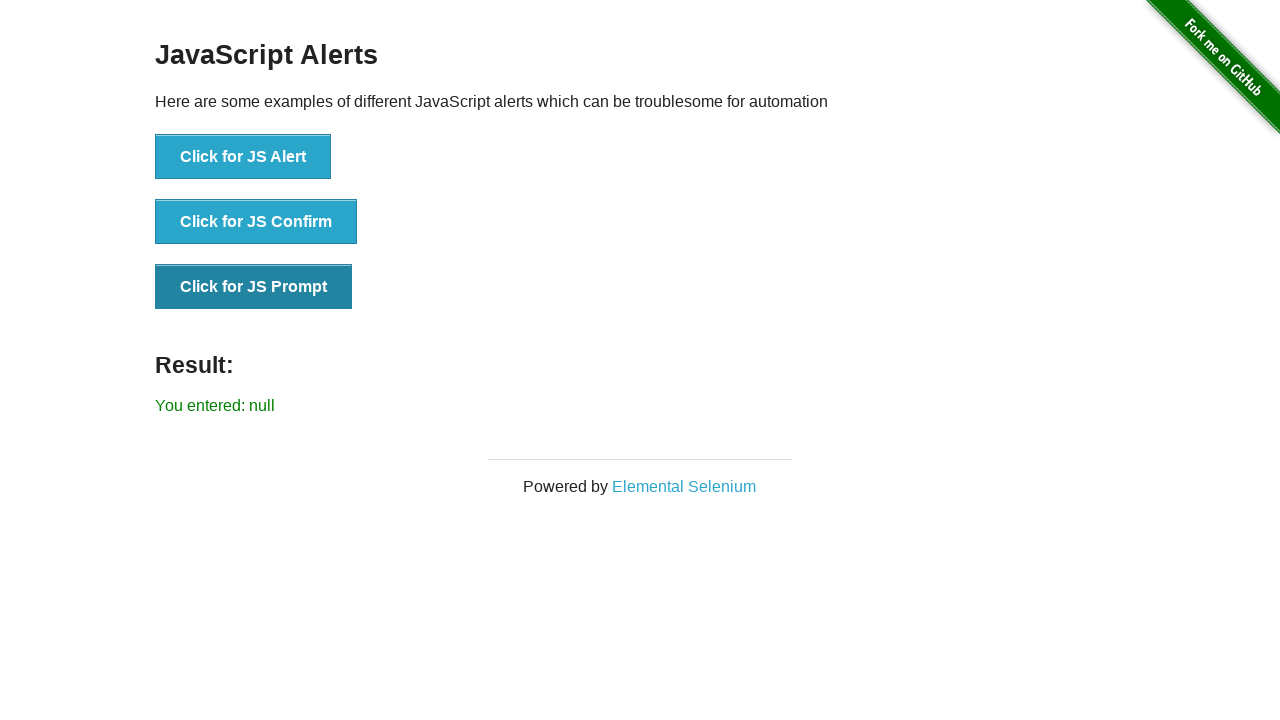

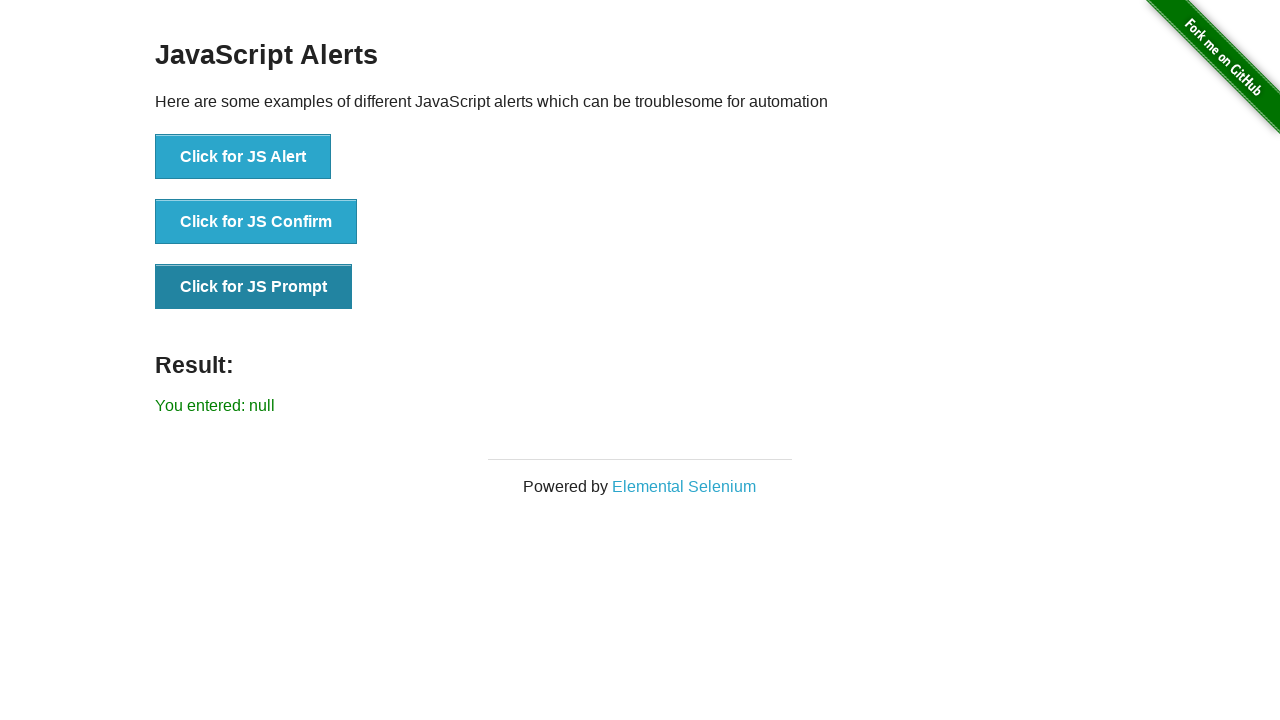